Tests an e-commerce grocery shopping flow by searching for products containing "ca", adding items to cart including Cashews, verifying the brand name, and proceeding through checkout to place an order.

Starting URL: https://rahulshettyacademy.com/seleniumPractise/#/

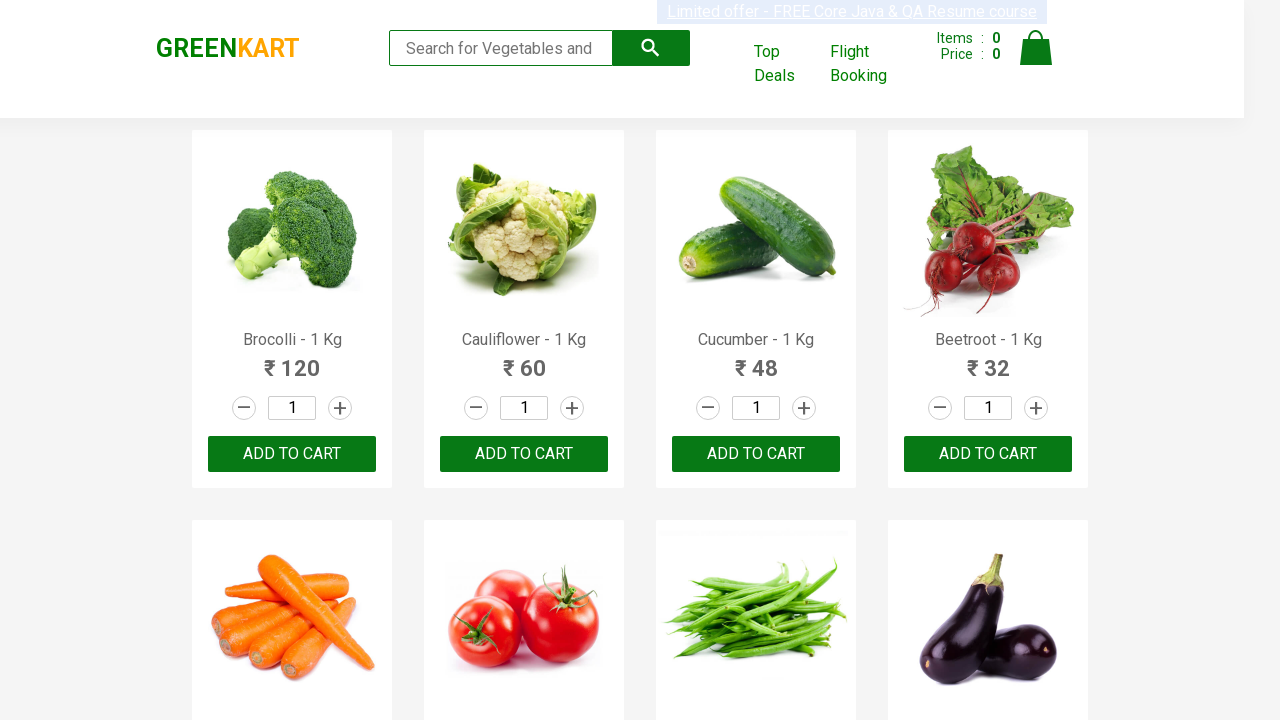

Filled search field with 'ca' on .search-keyword
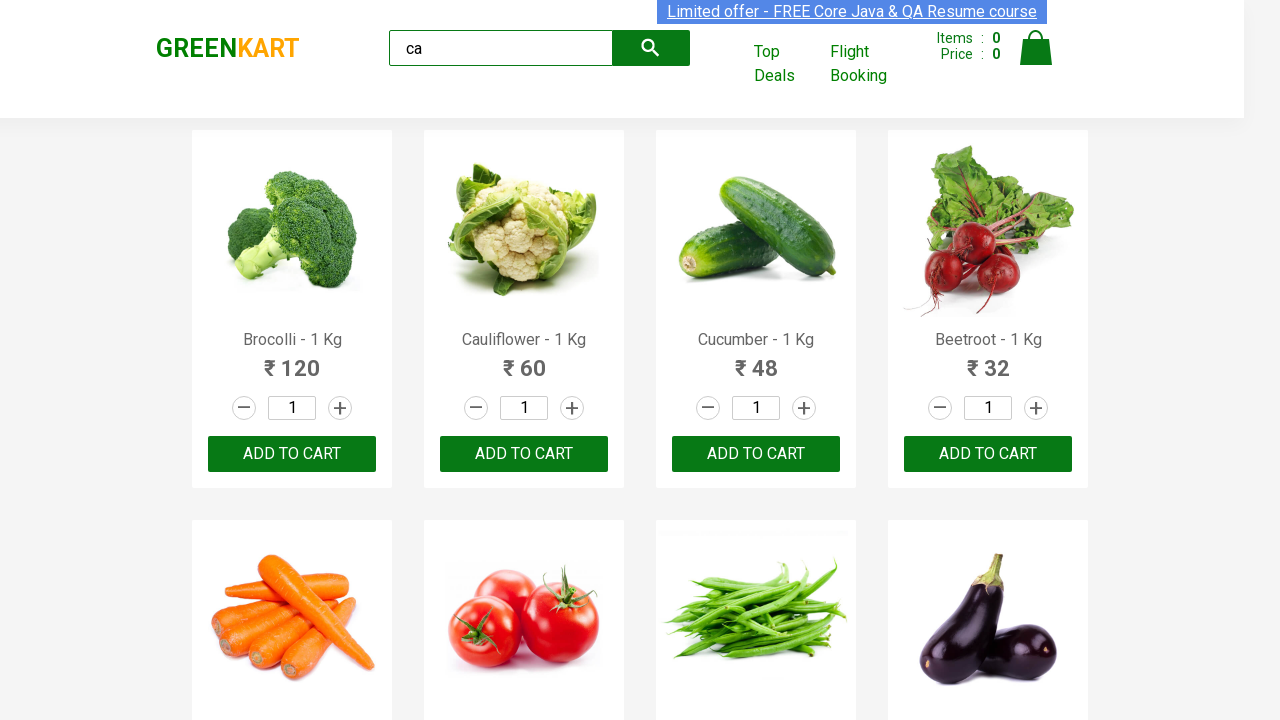

Waited 2 seconds for search results to load
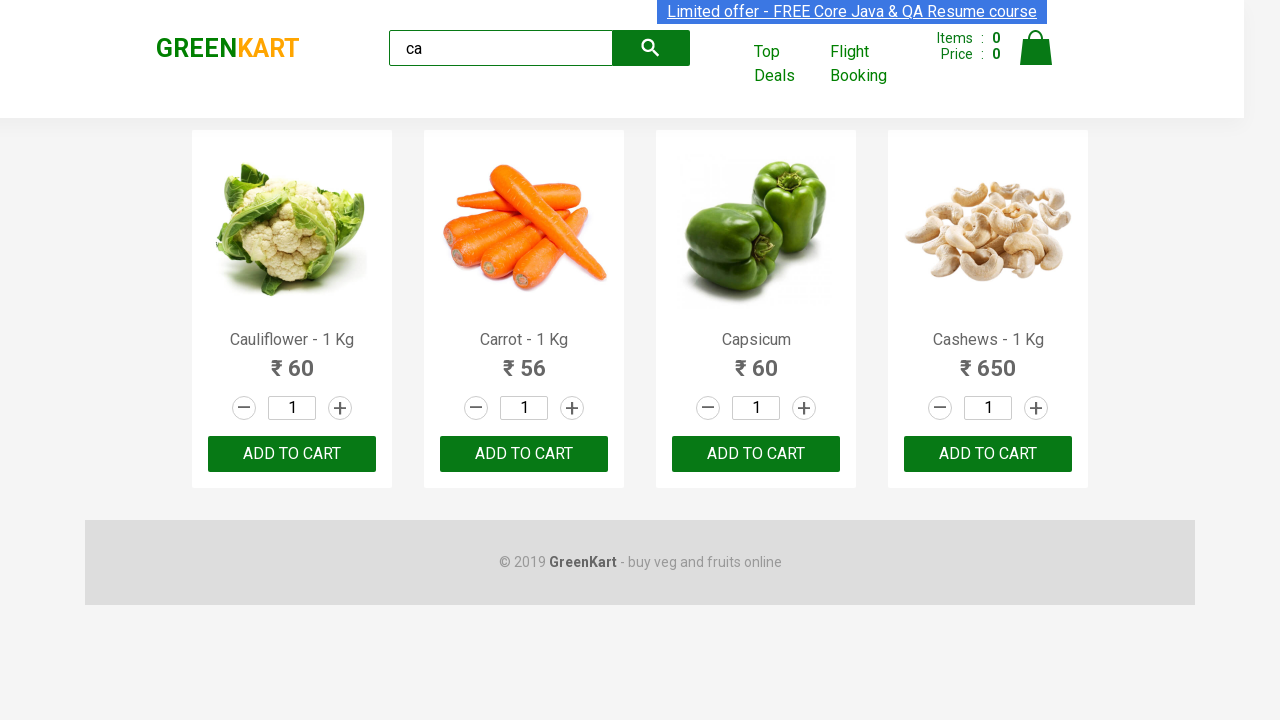

Product results became visible
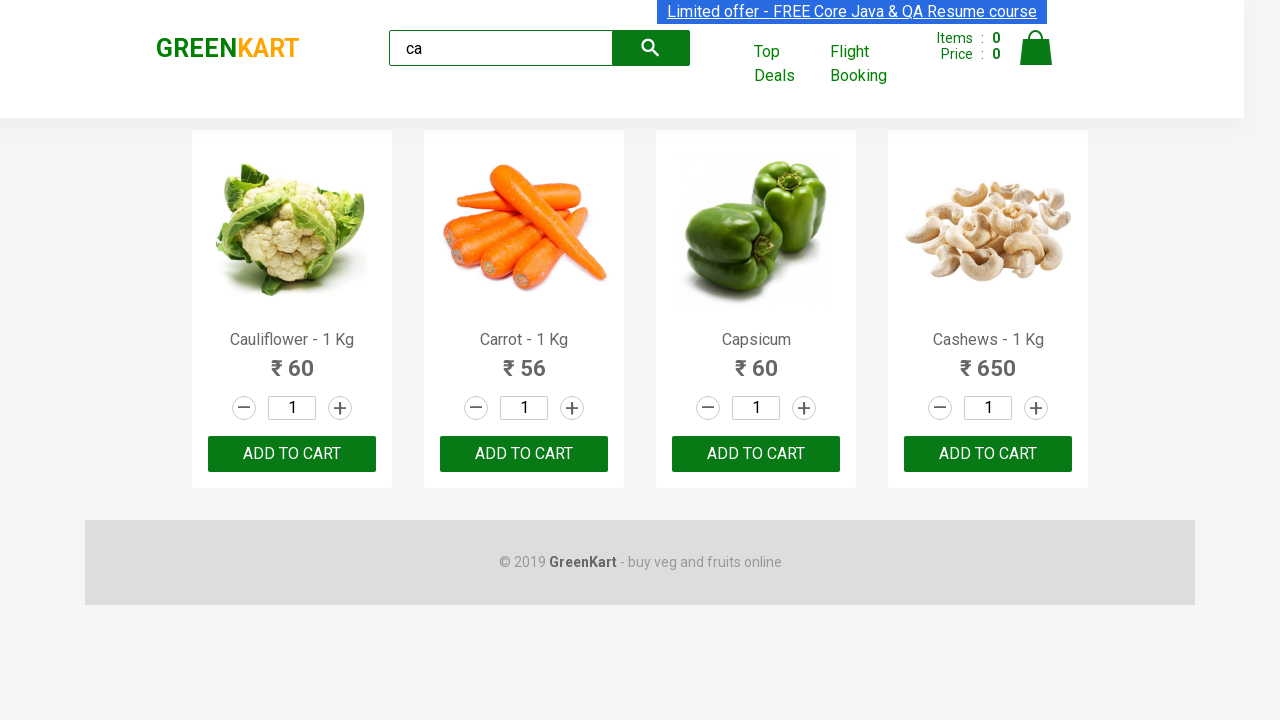

Added third product to cart at (756, 454) on .products .product >> nth=2 >> text=ADD TO CART
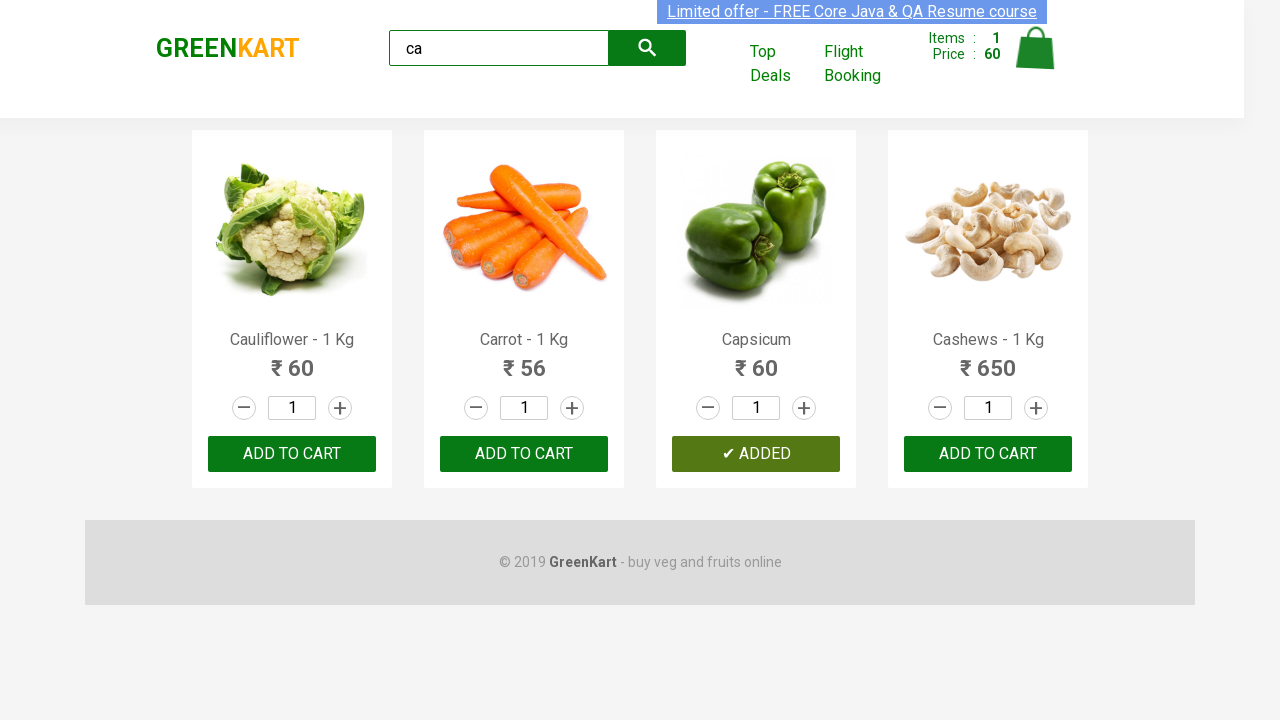

Found and added Cashews to cart at (988, 454) on .products .product >> nth=3 >> text=ADD TO CART
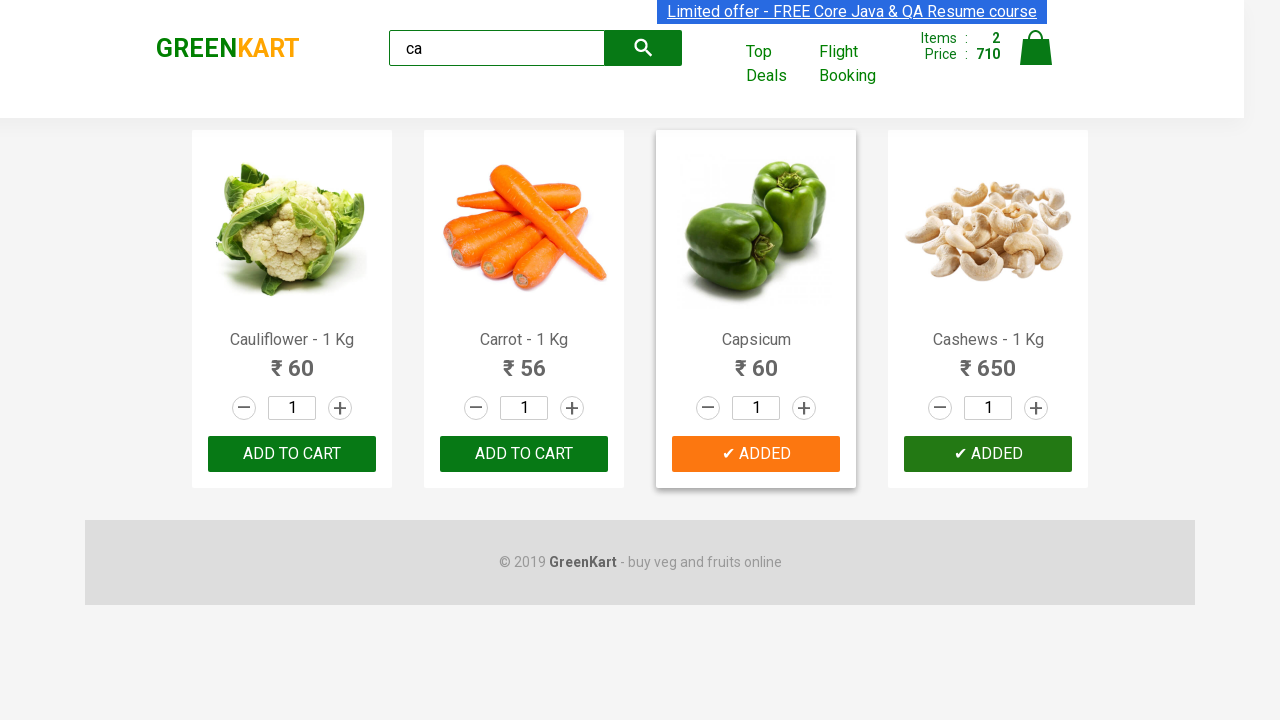

Brand name element loaded and verified
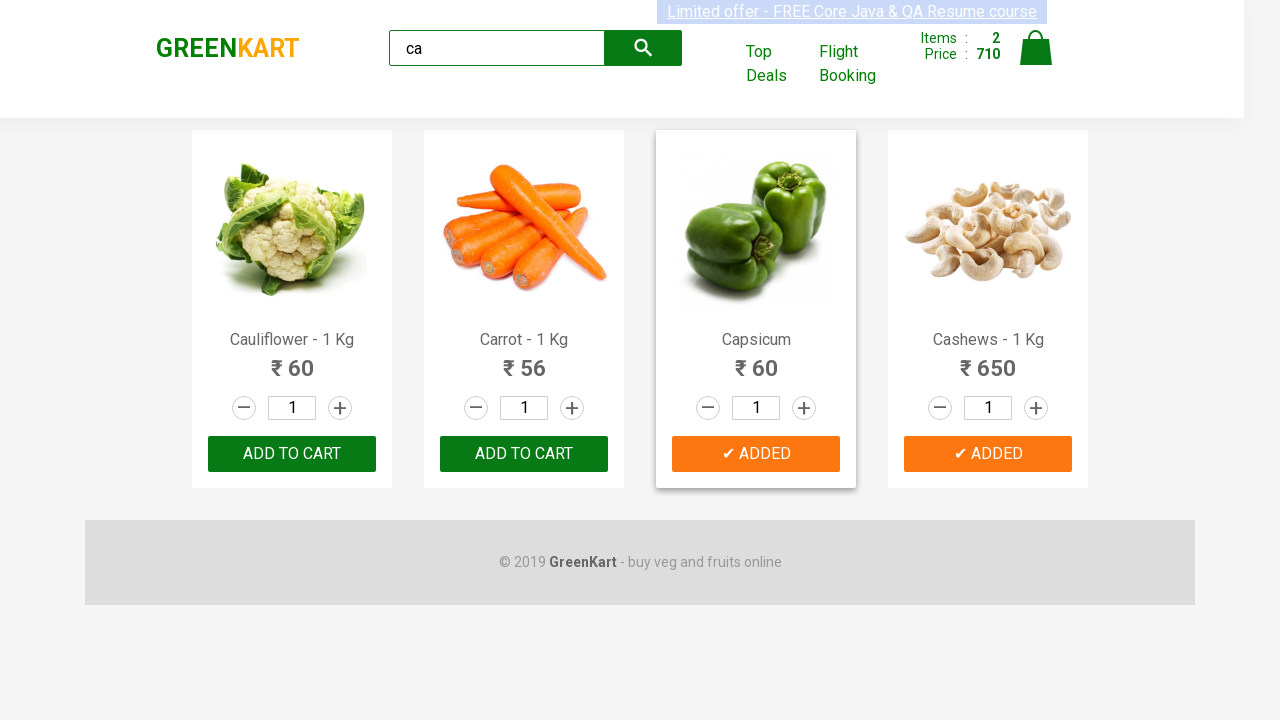

Clicked cart icon to open shopping cart at (1036, 48) on .cart-icon img
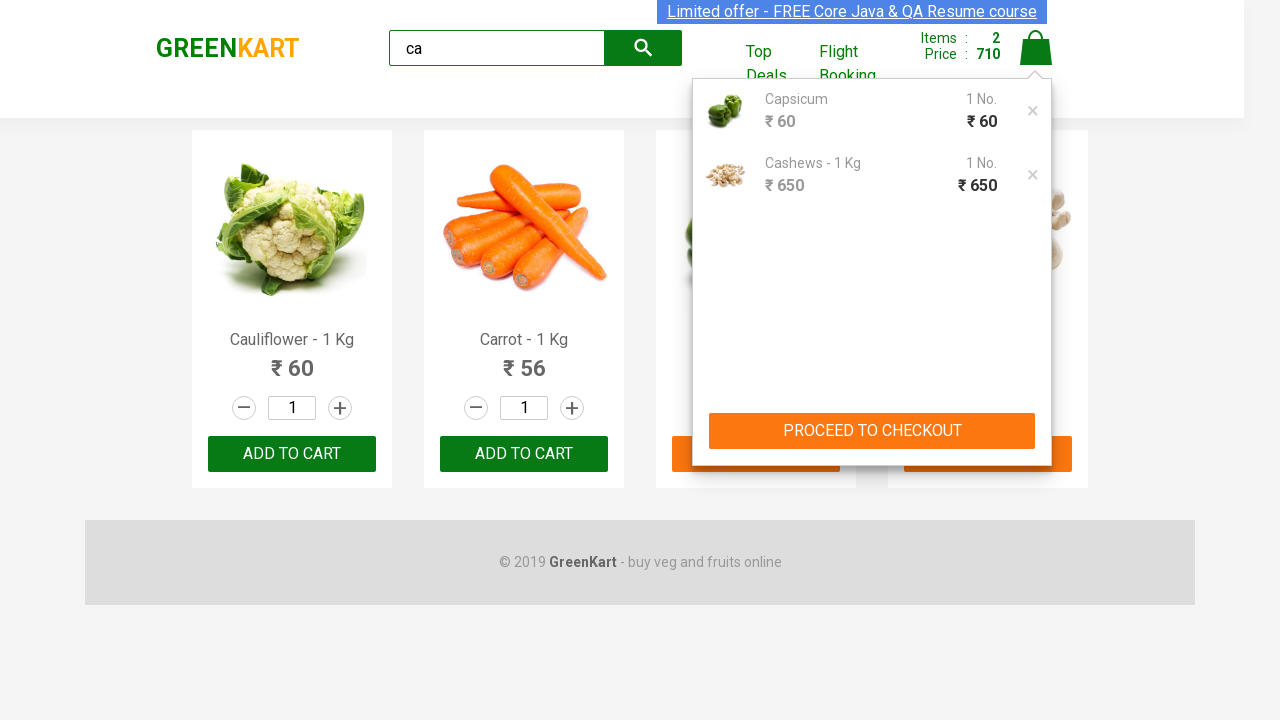

Clicked PROCEED TO CHECKOUT button at (872, 431) on text=PROCEED TO CHECKOUT
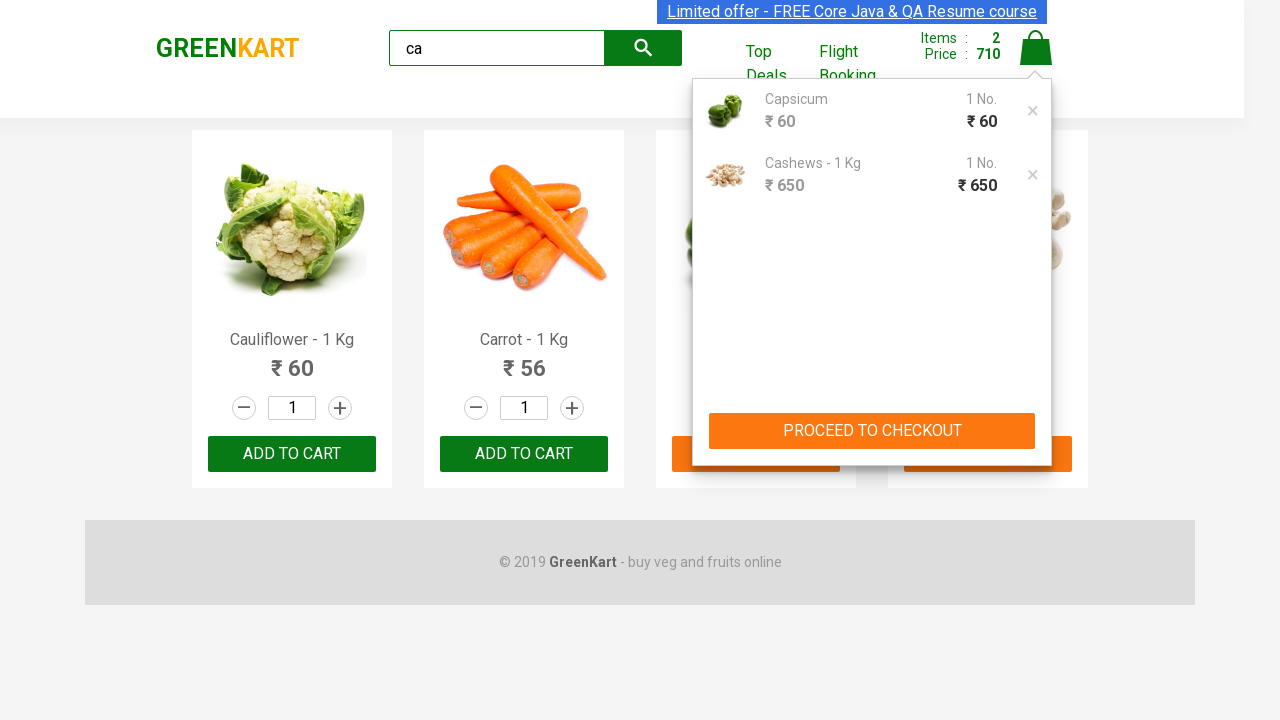

Clicked Place Order button to complete purchase at (1036, 491) on text=Place Order
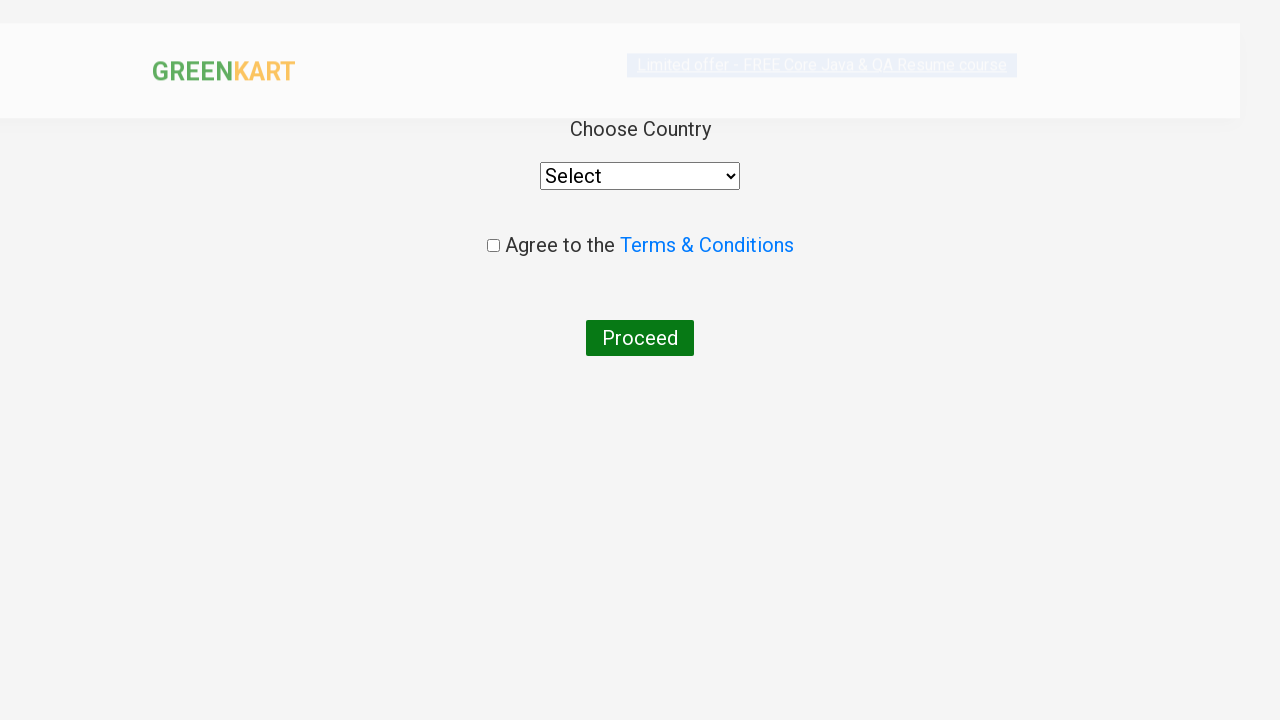

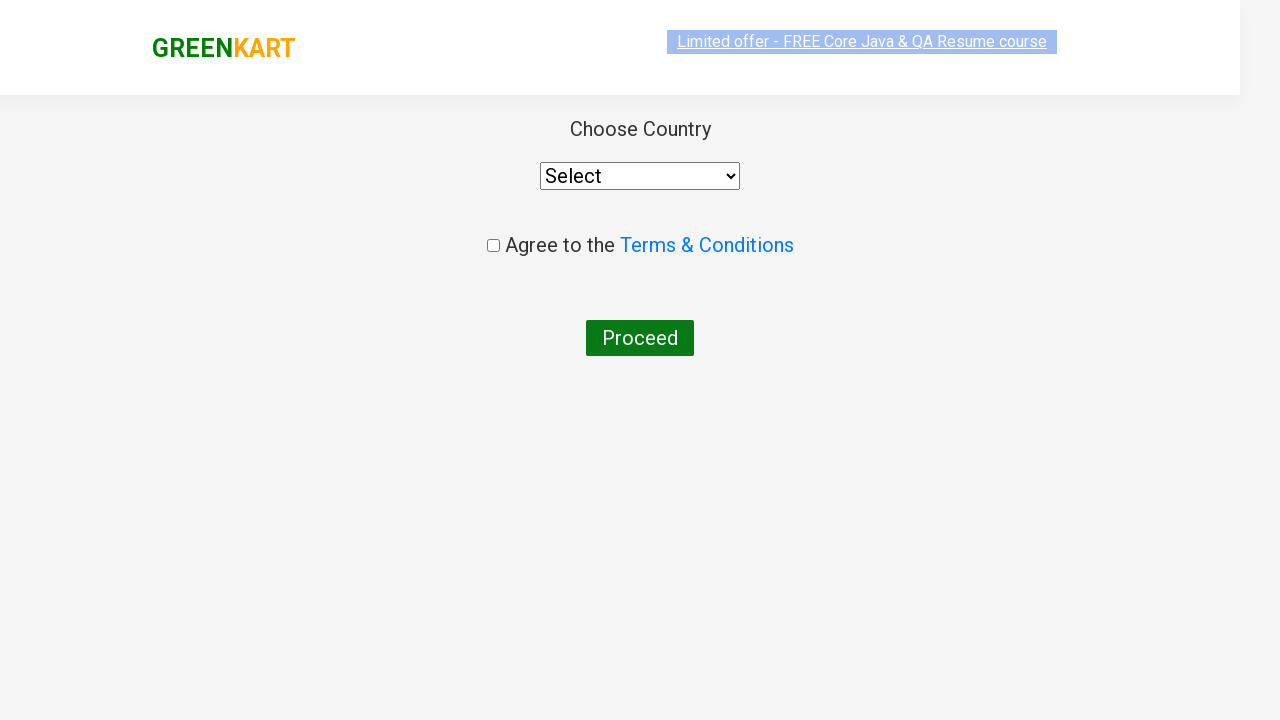